Tests file upload functionality by navigating to the file upload page, uploading a test file, and submitting the form.

Starting URL: https://the-internet.herokuapp.com/

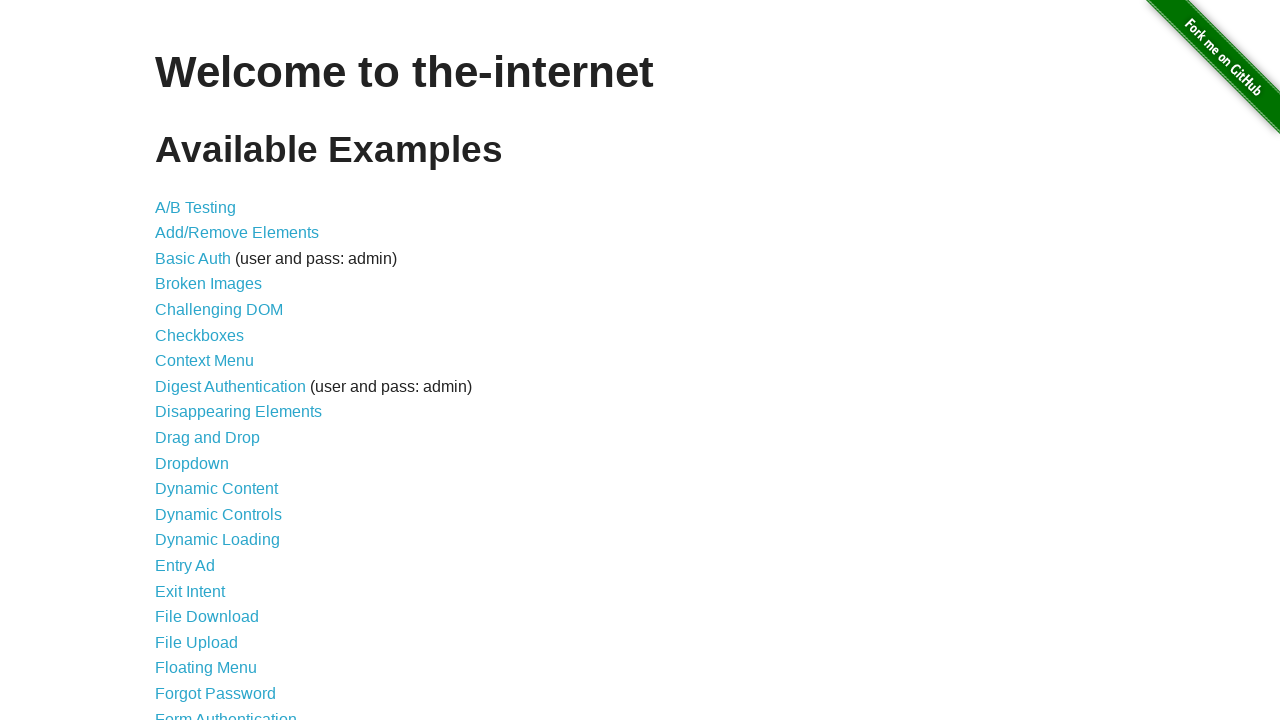

Clicked on File Upload link at (196, 642) on xpath=//a[normalize-space()='File Upload']
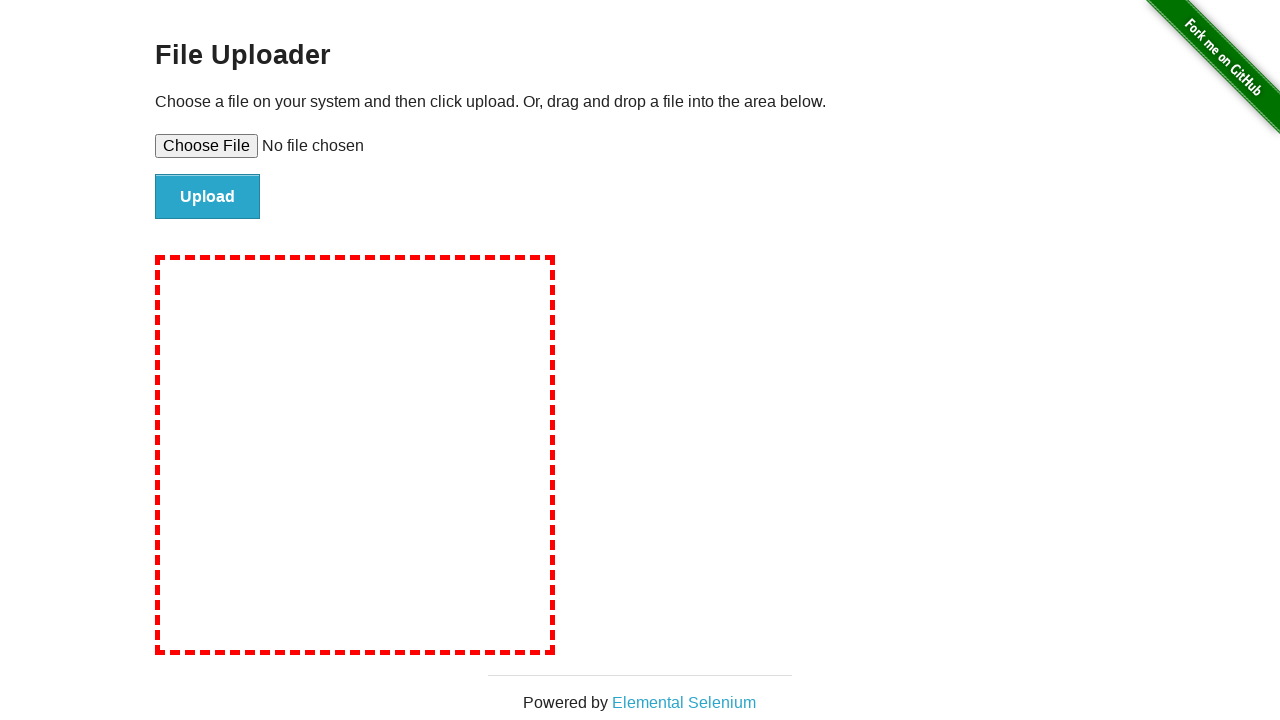

File upload page loaded and file input element found
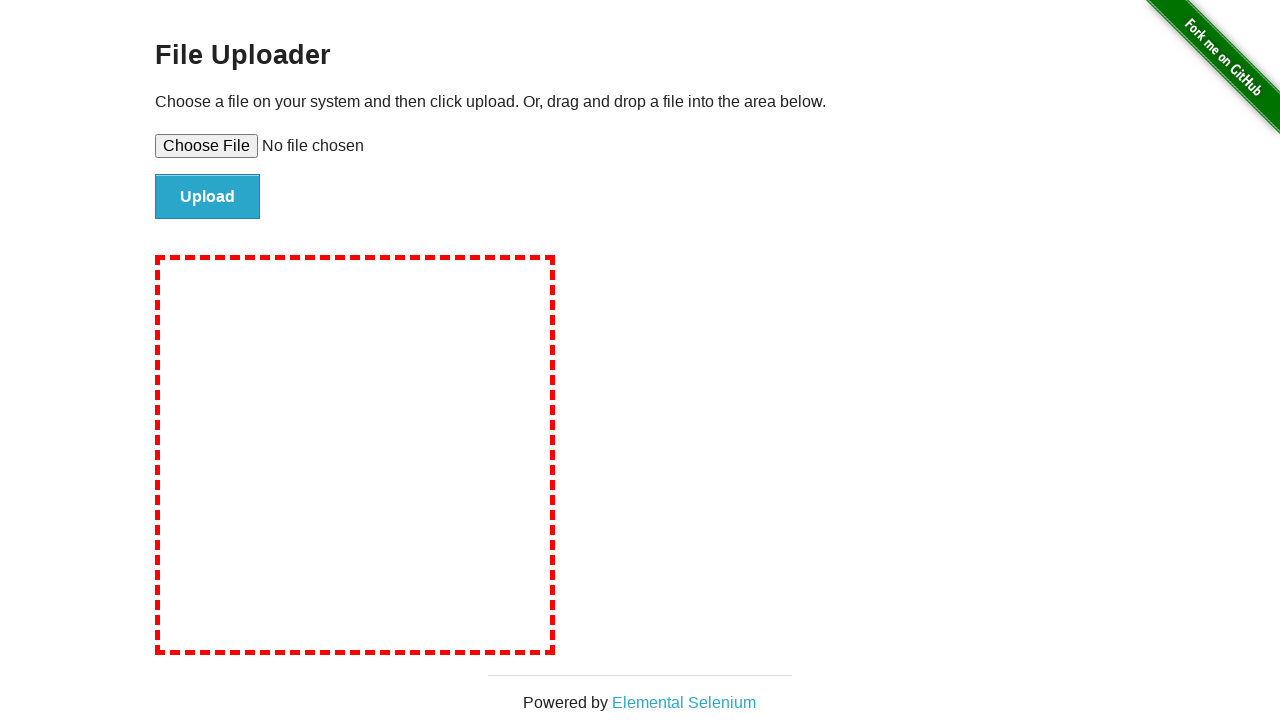

Created temporary test file for upload
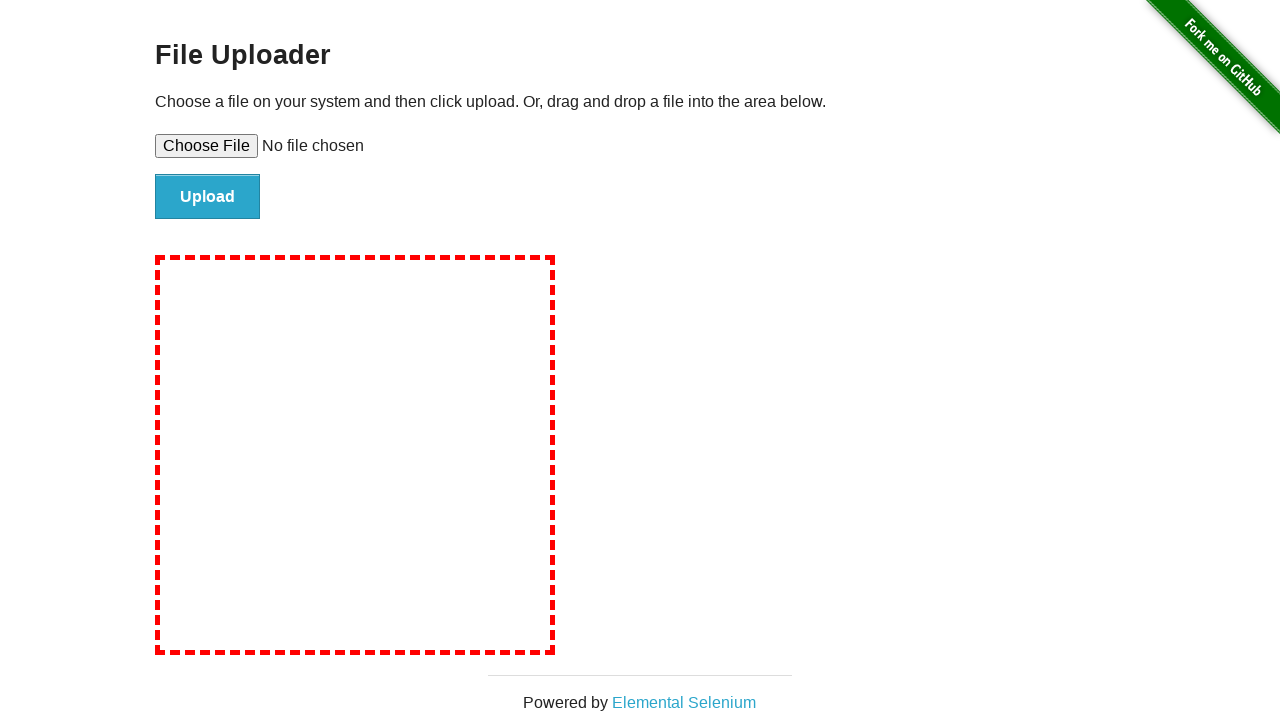

Set file input with temporary test file
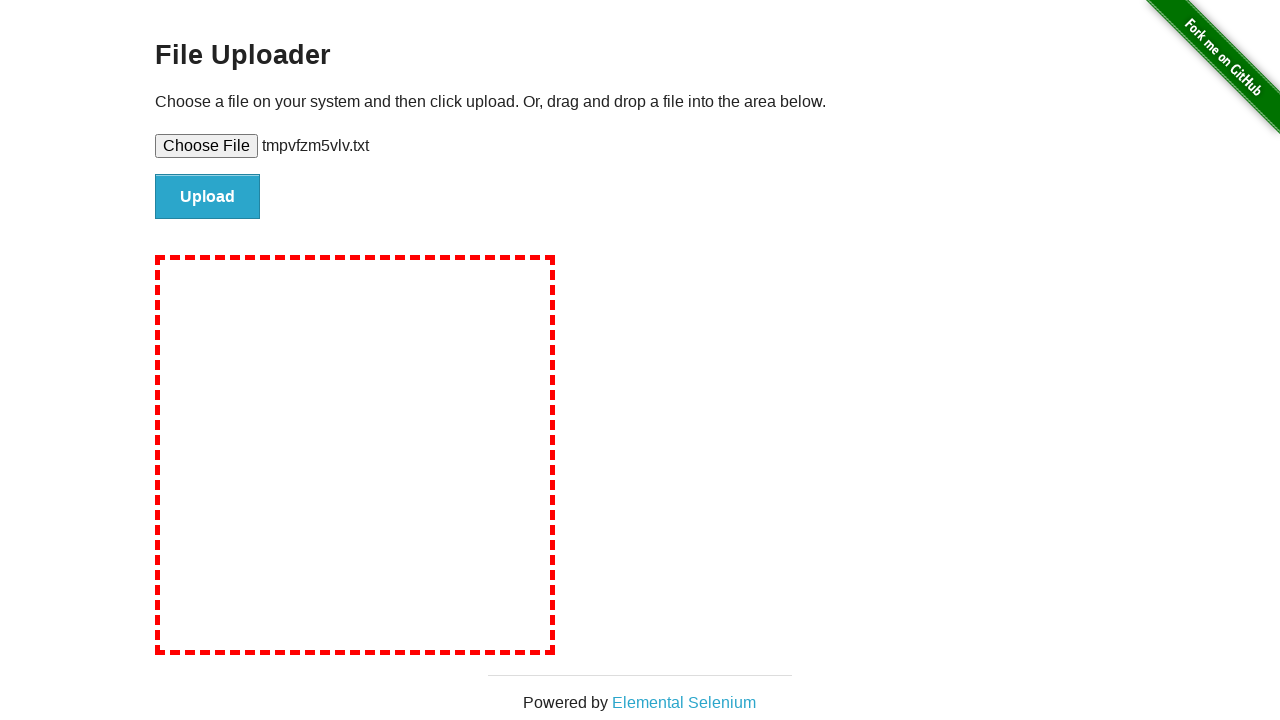

Clicked submit button to upload file at (208, 197) on #file-submit
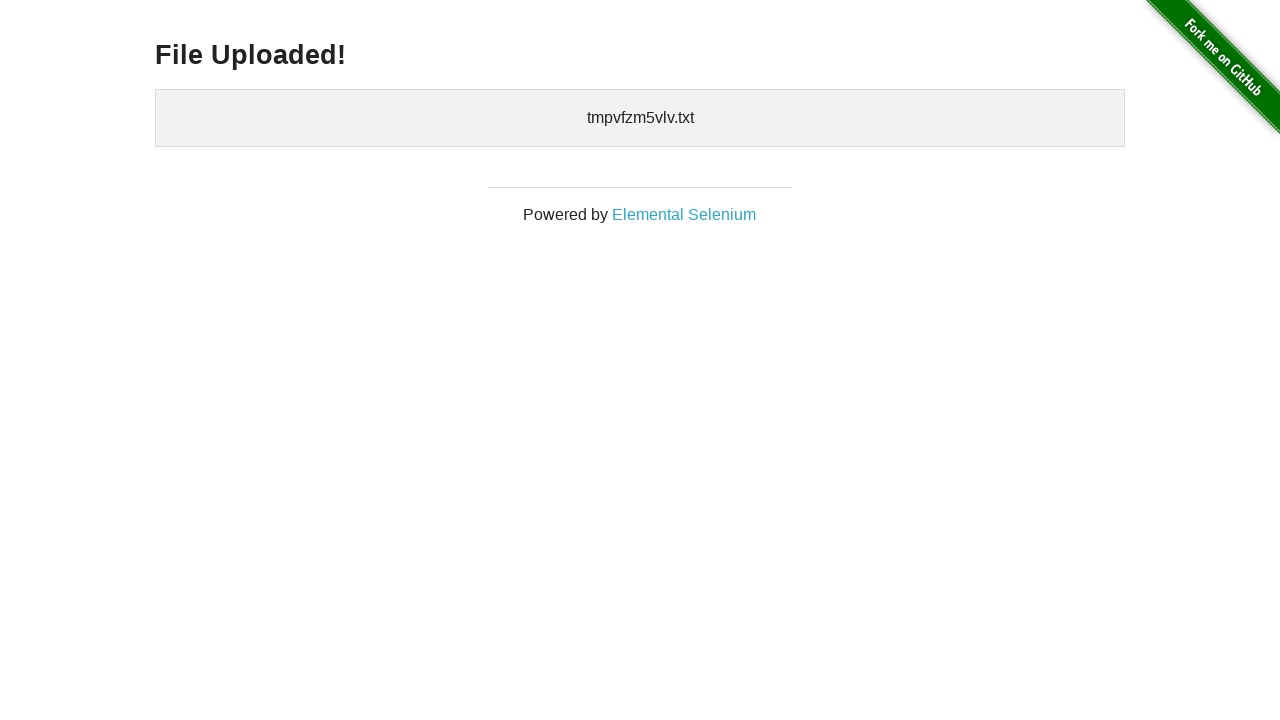

Upload confirmation page loaded with success message
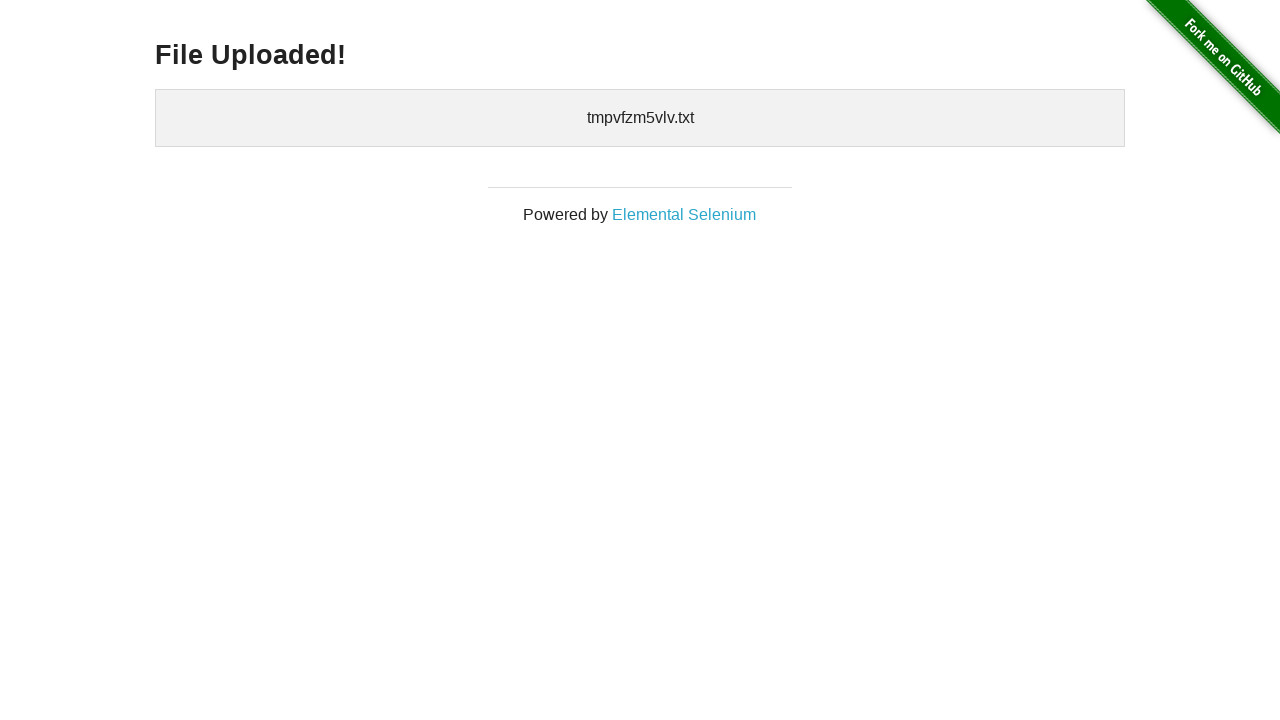

Cleaned up temporary test file
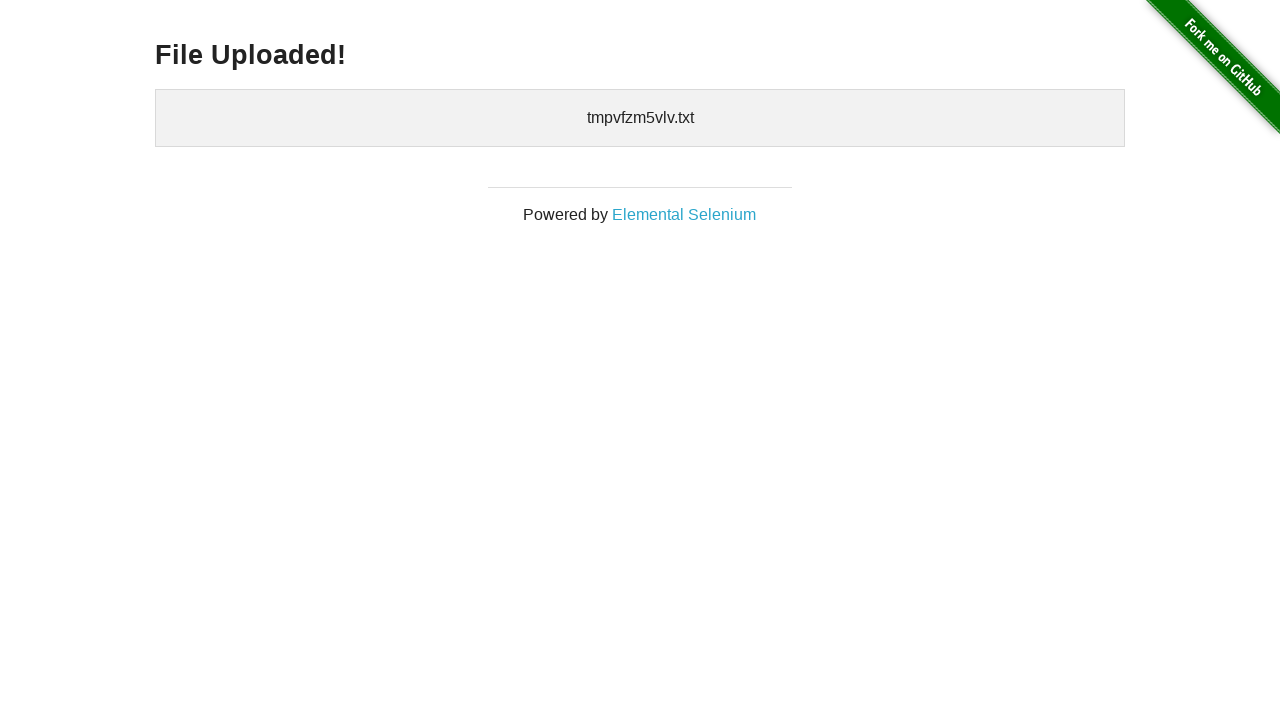

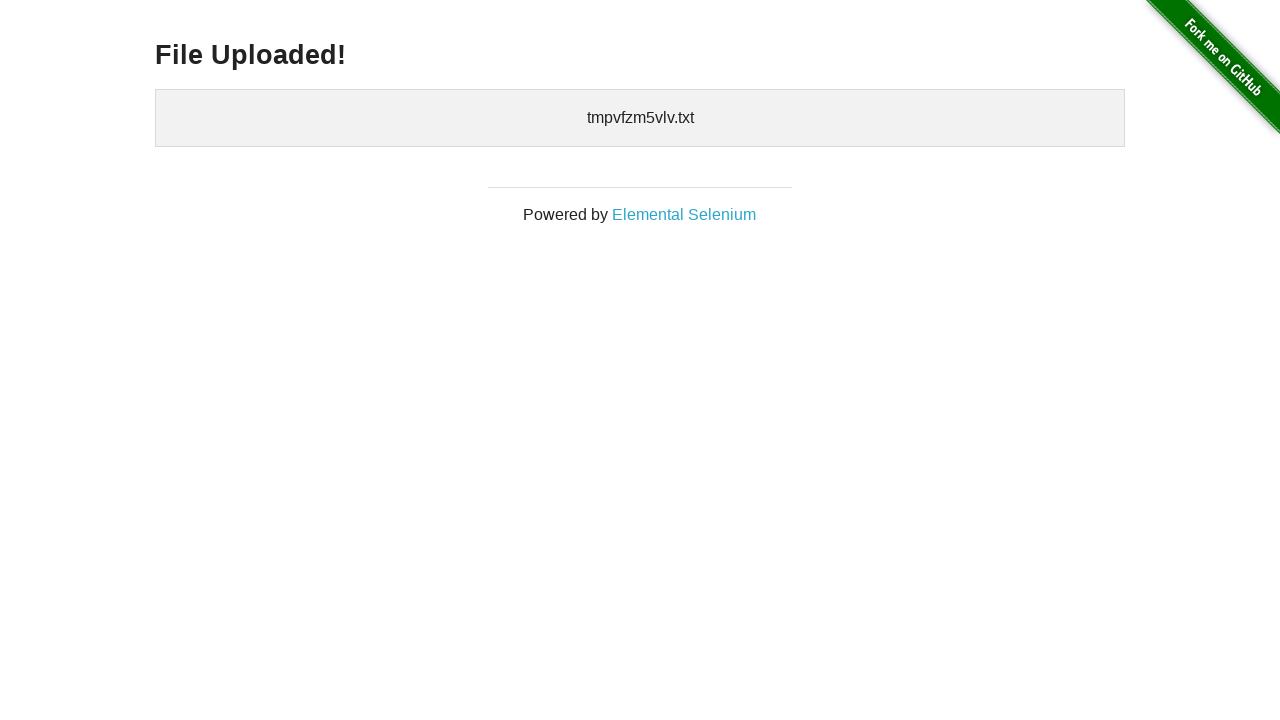